Tests drag and drop functionality by dragging rectangle A to rectangle B's position and verifying the elements have swapped places.

Starting URL: https://the-internet.herokuapp.com/drag_and_drop

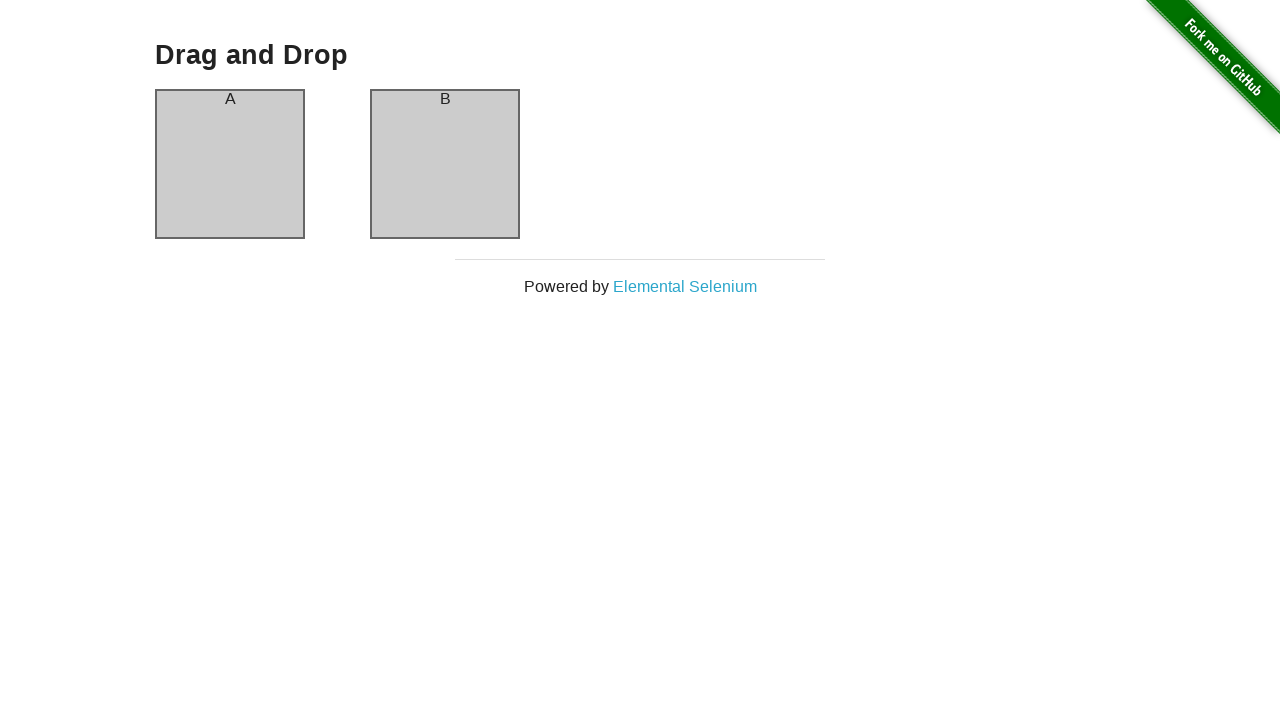

Waited for column A element to be visible
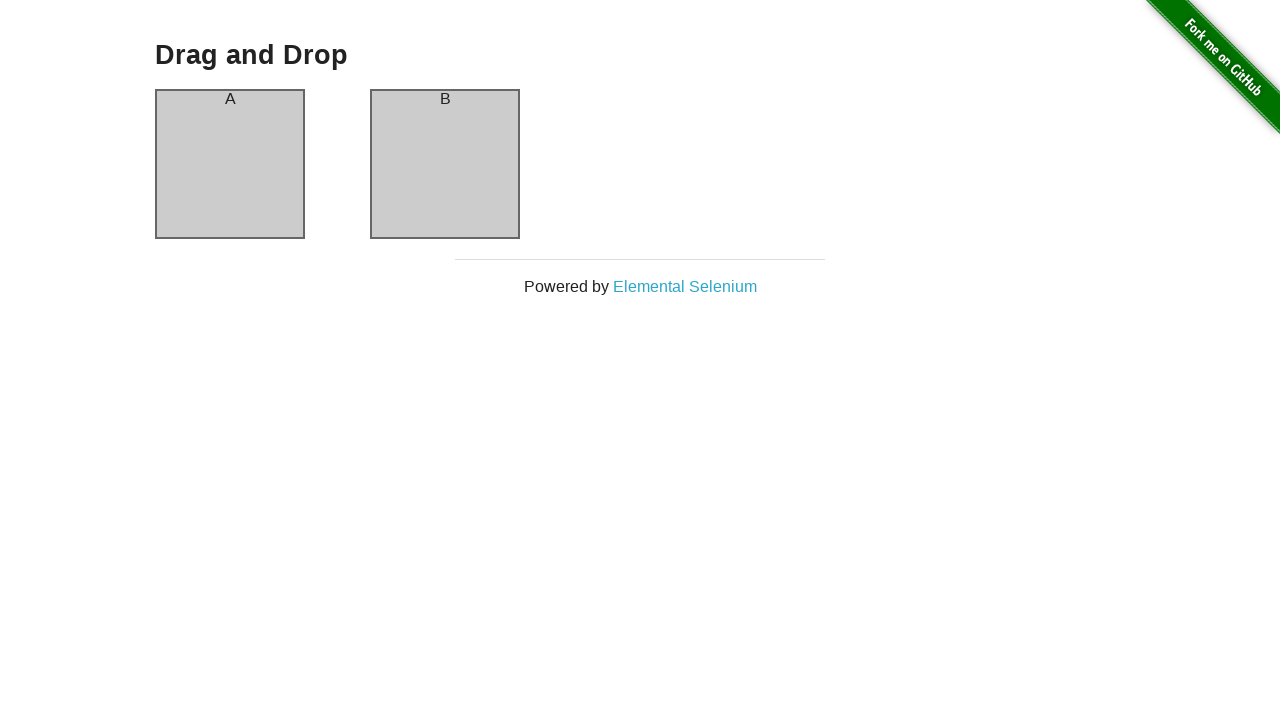

Waited for column B element to be visible
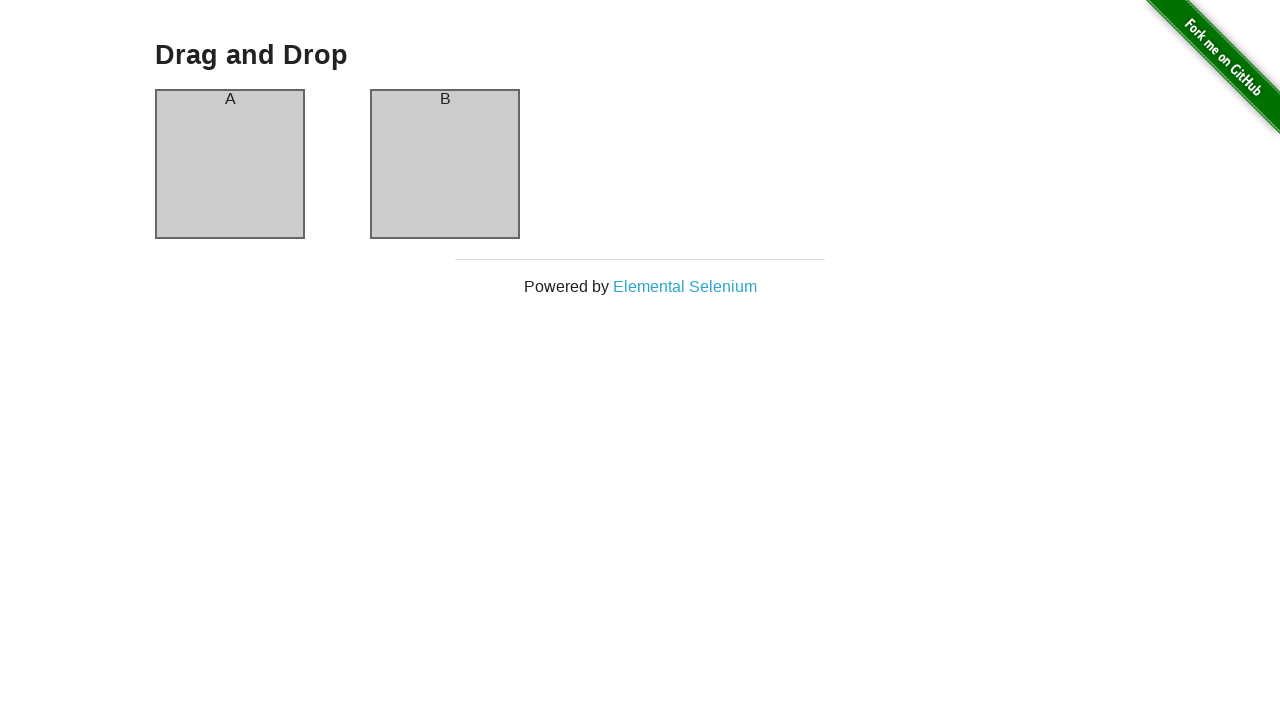

Dragged rectangle A to rectangle B's position at (445, 164)
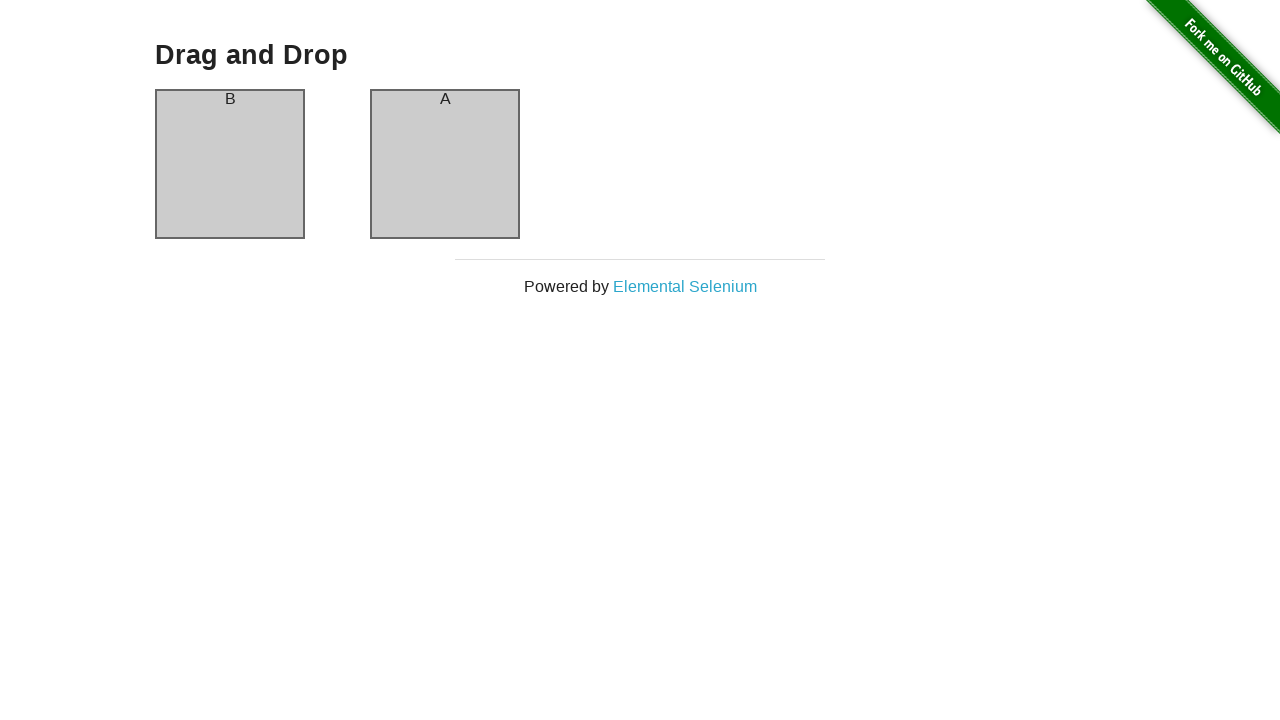

Verified that column A now contains text 'B'
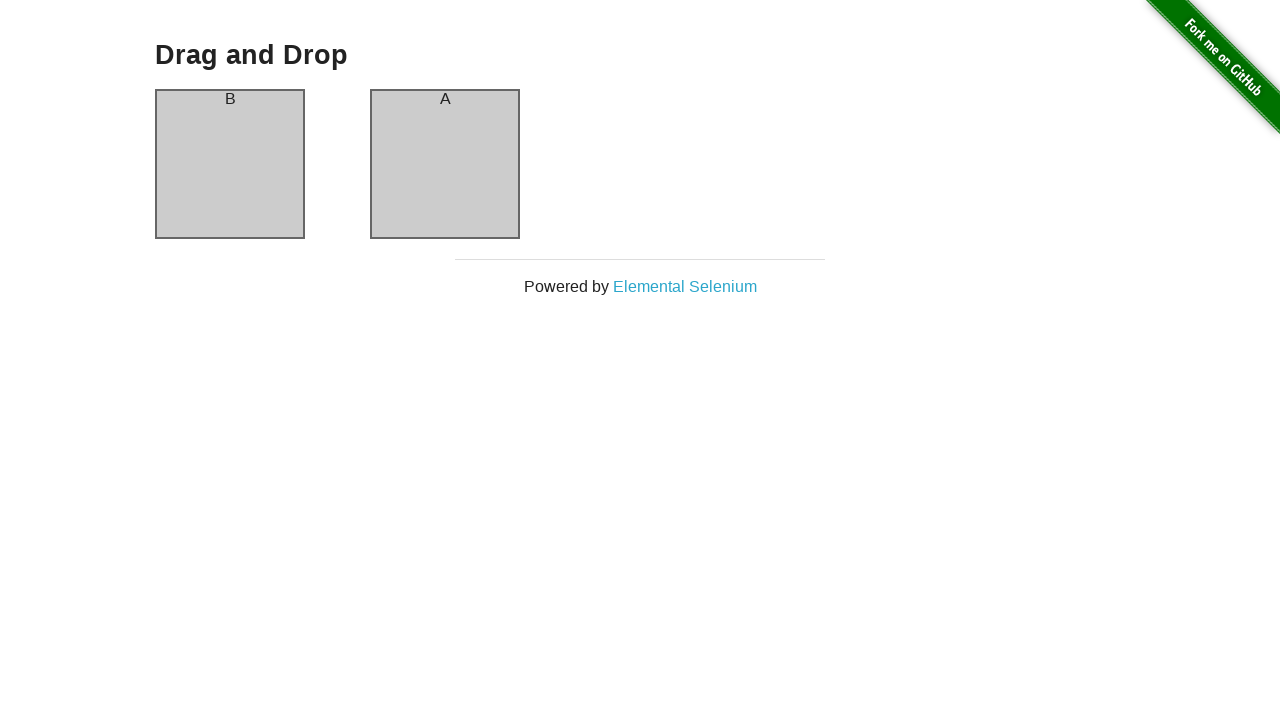

Verified that column B now contains text 'A'
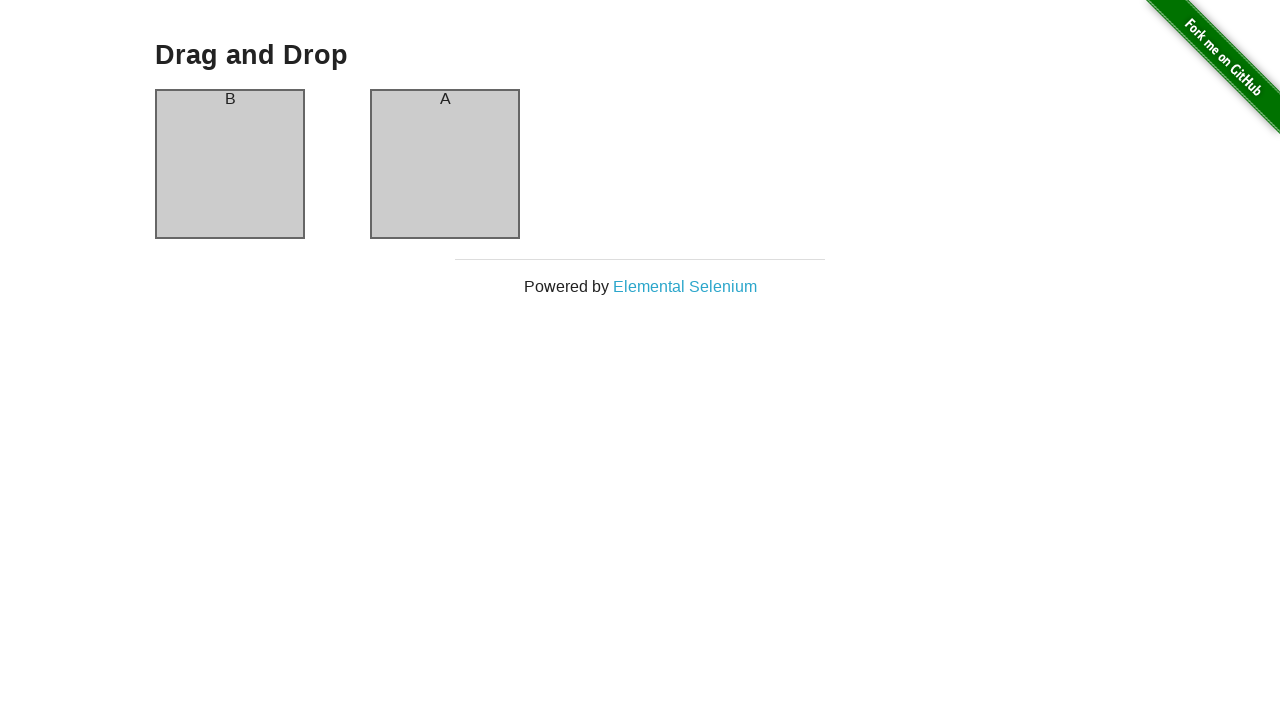

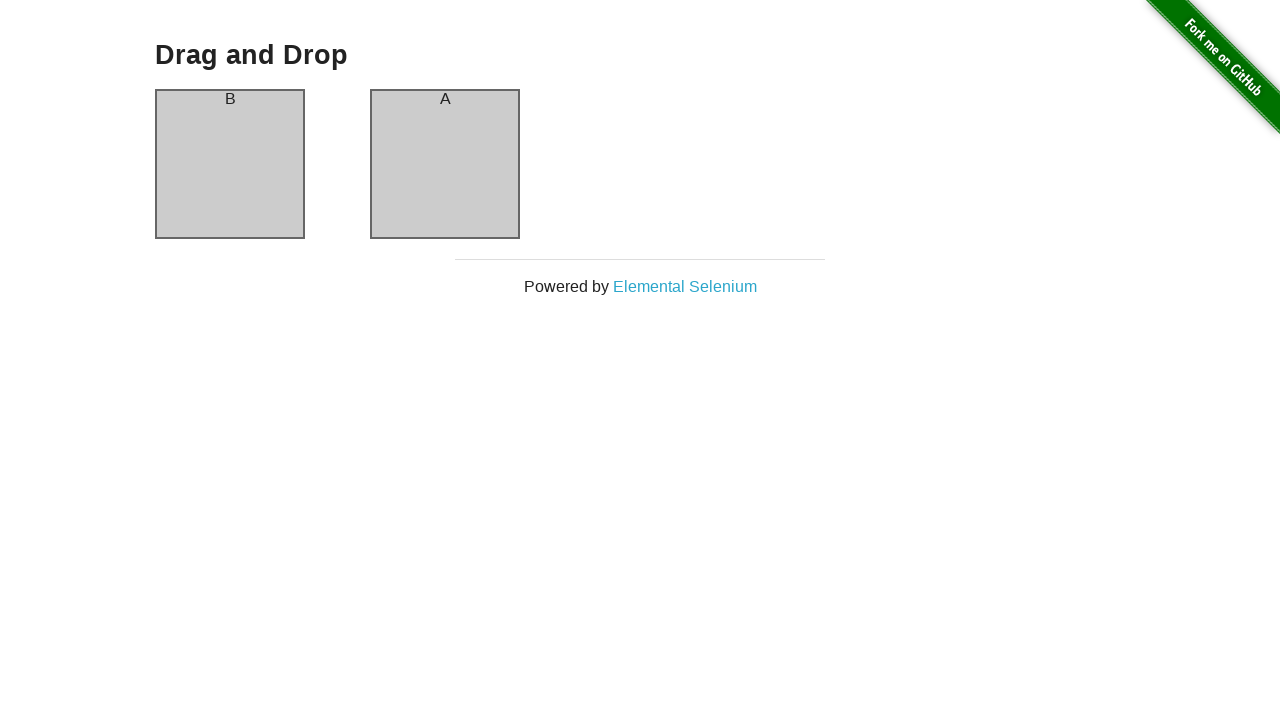